Tests datalist input functionality by clicking on the input field and entering a value from the datalist options

Starting URL: https://bonigarcia.dev/selenium-webdriver-java/web-form.html

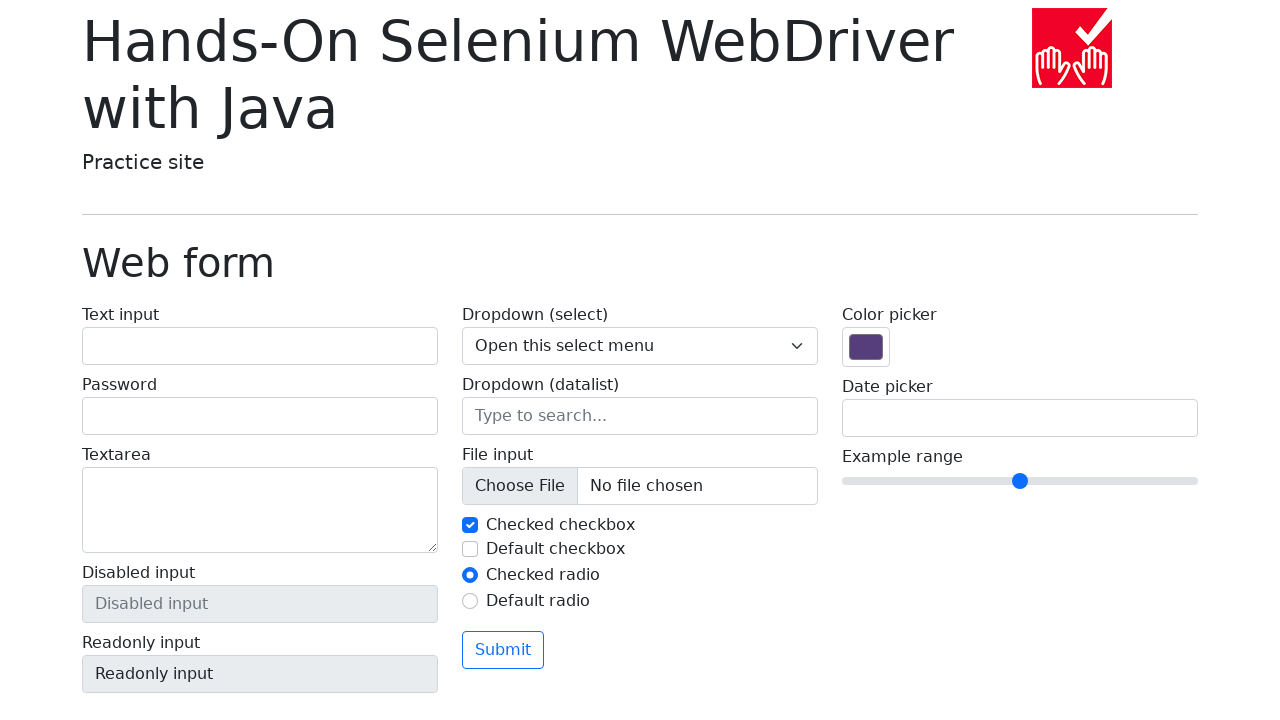

Clicked on datalist input field at (640, 416) on [name='my-datalist']
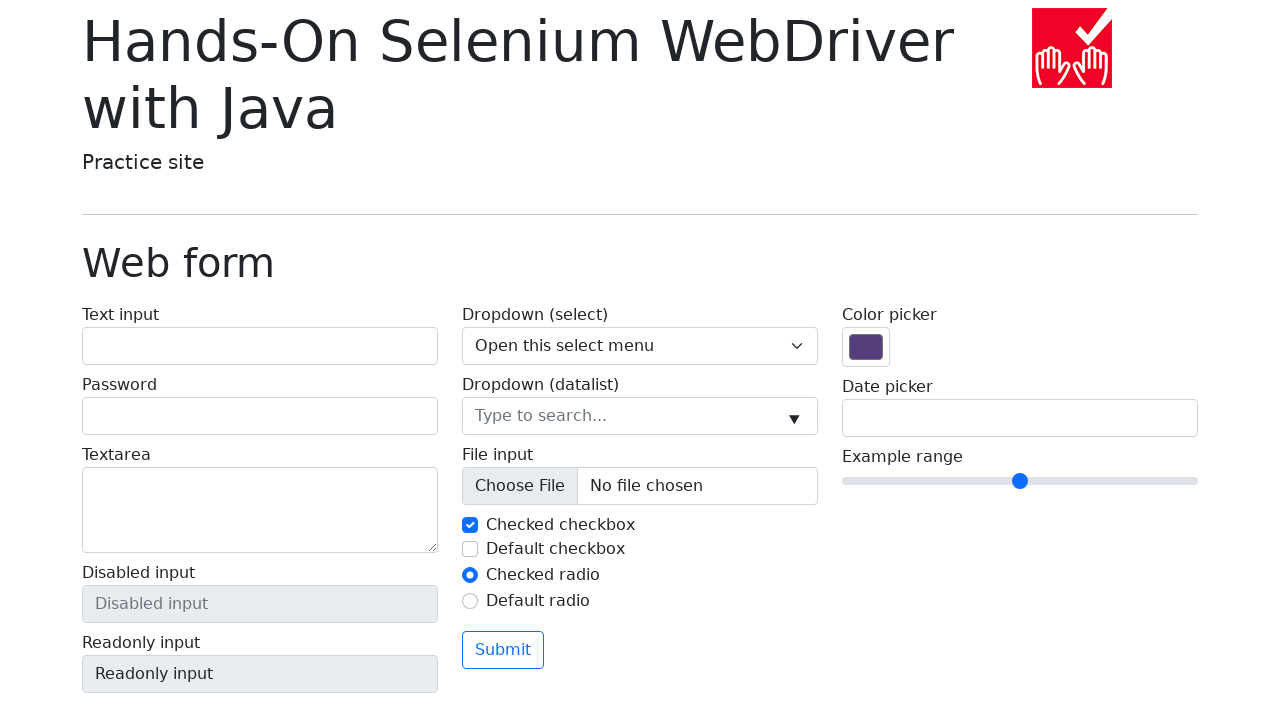

Retrieved value from second datalist option
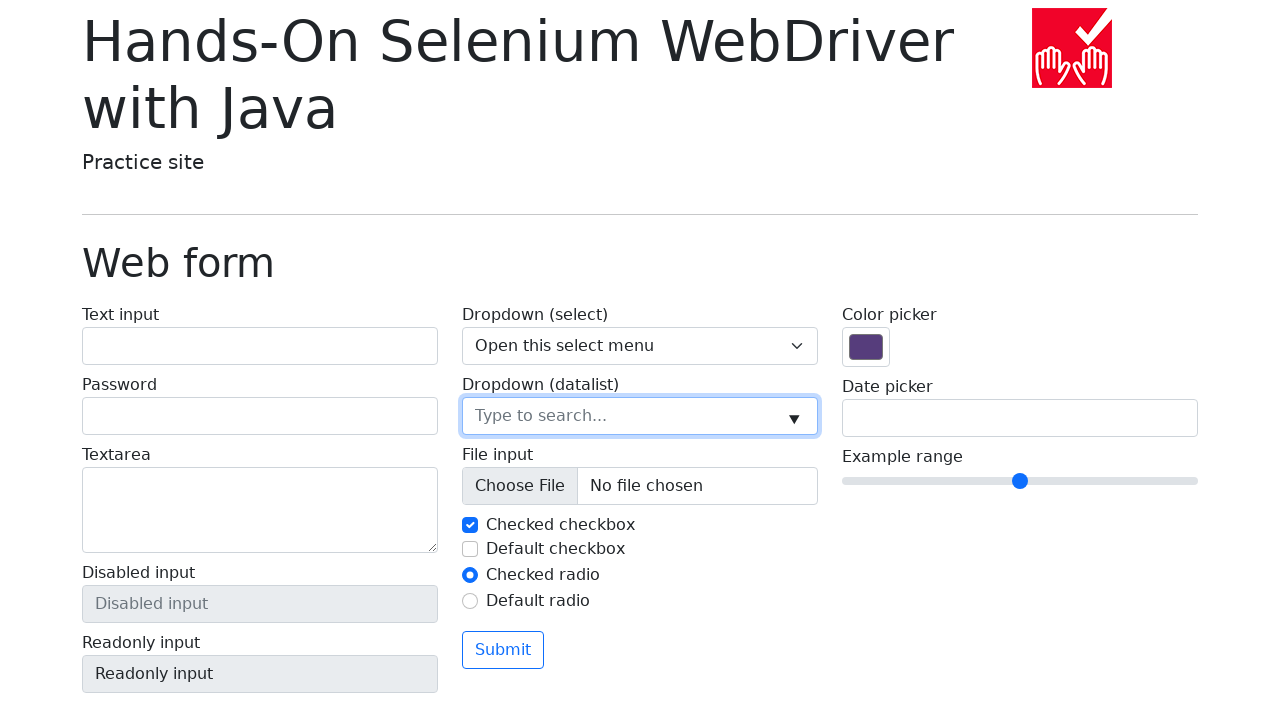

Filled datalist input with value 'New York' on [name='my-datalist']
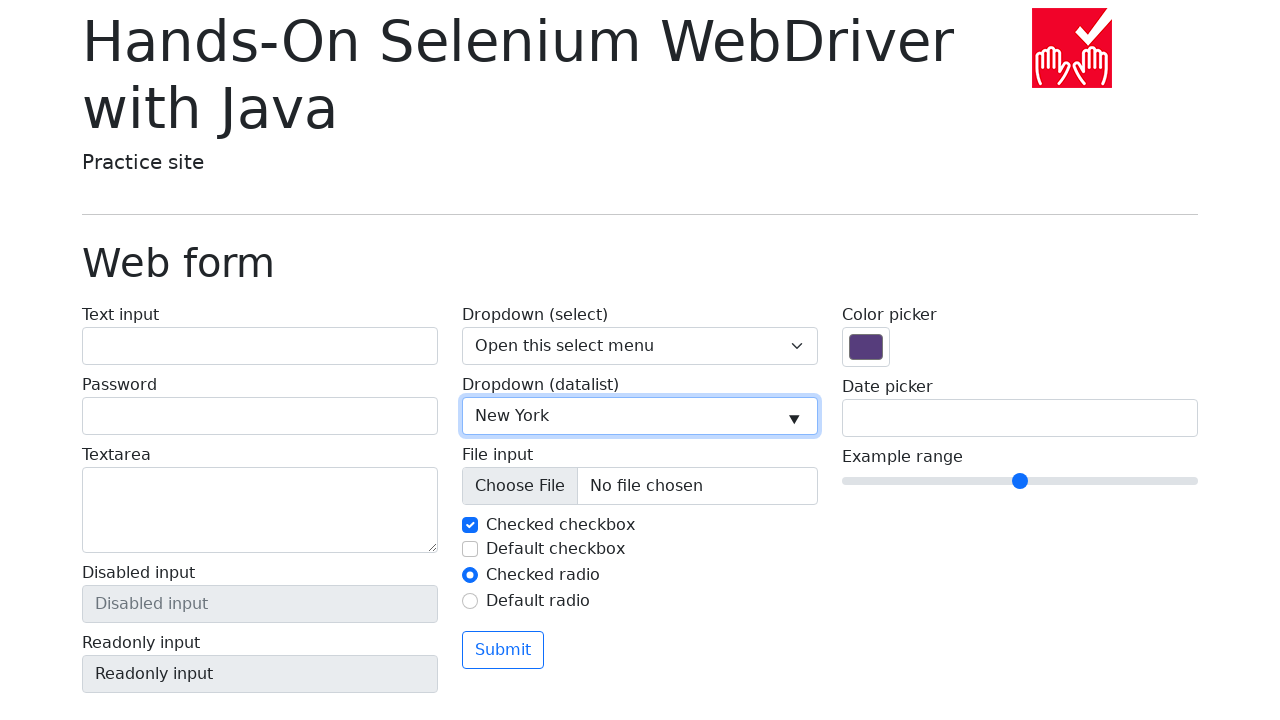

Verified that entered value is 'New York'
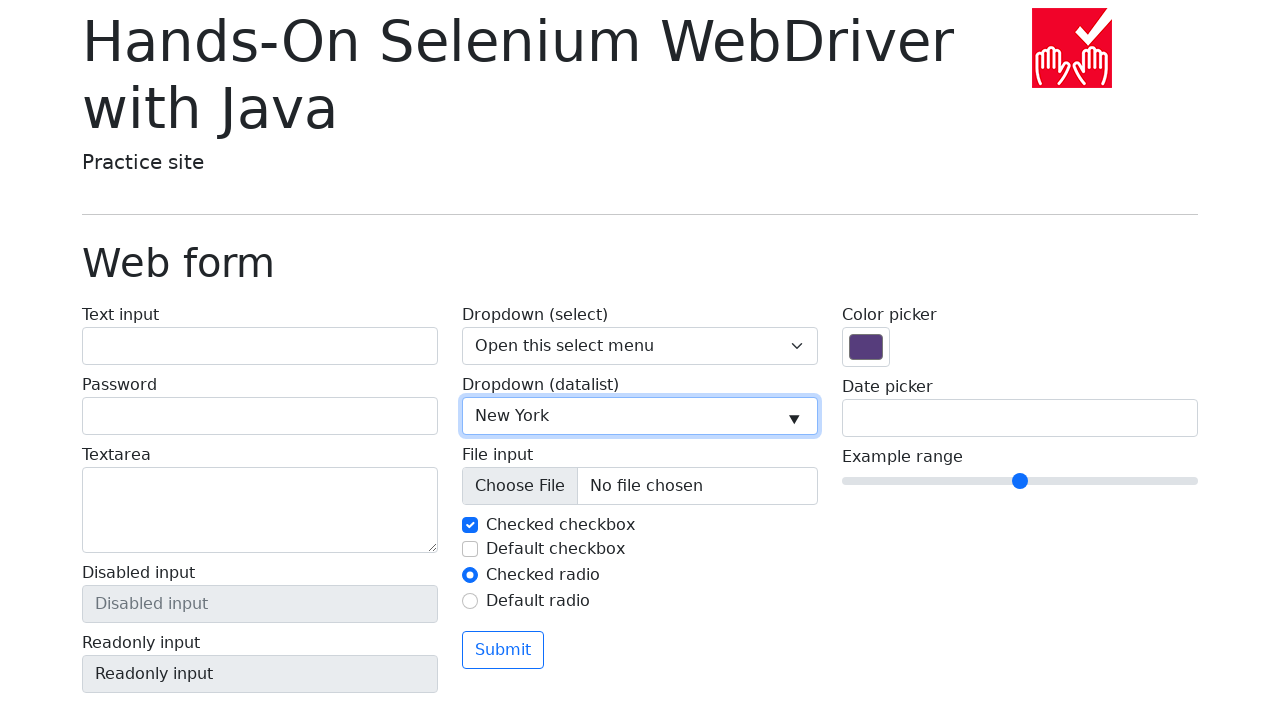

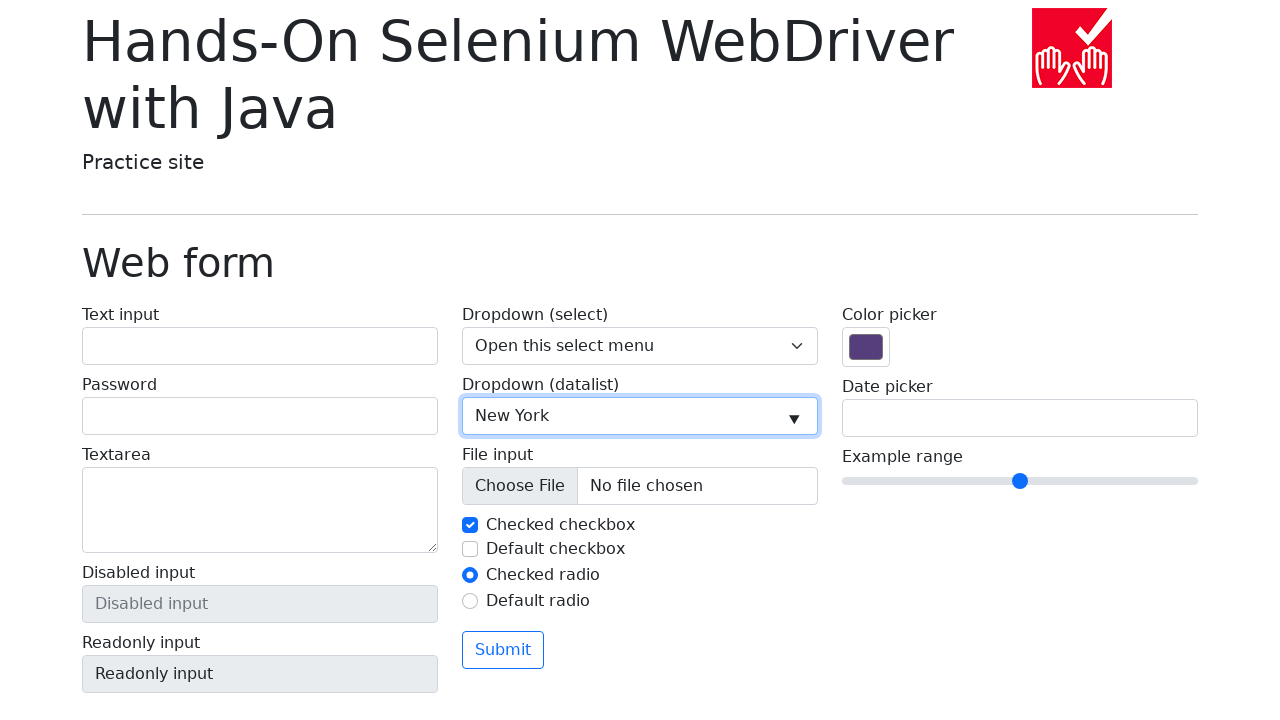